Simple test that navigates to the Python.org homepage and waits for the page to load

Starting URL: http://www.python.org

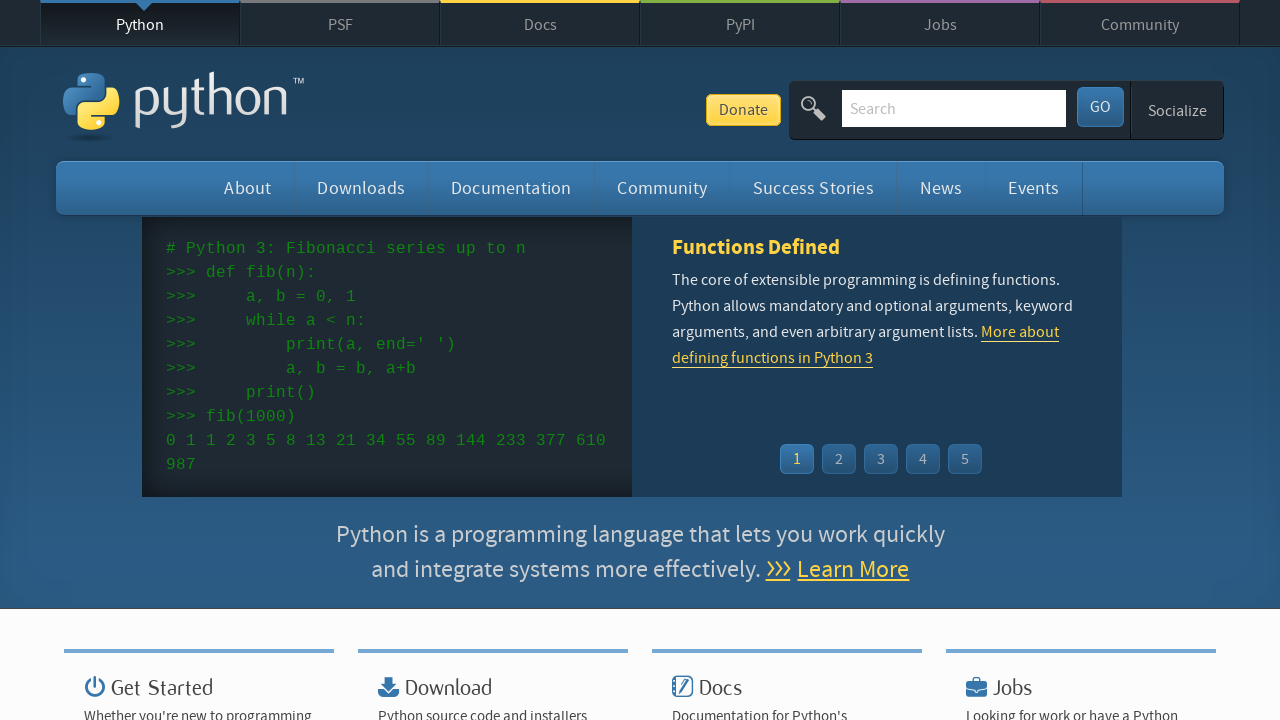

Navigated to Python.org homepage
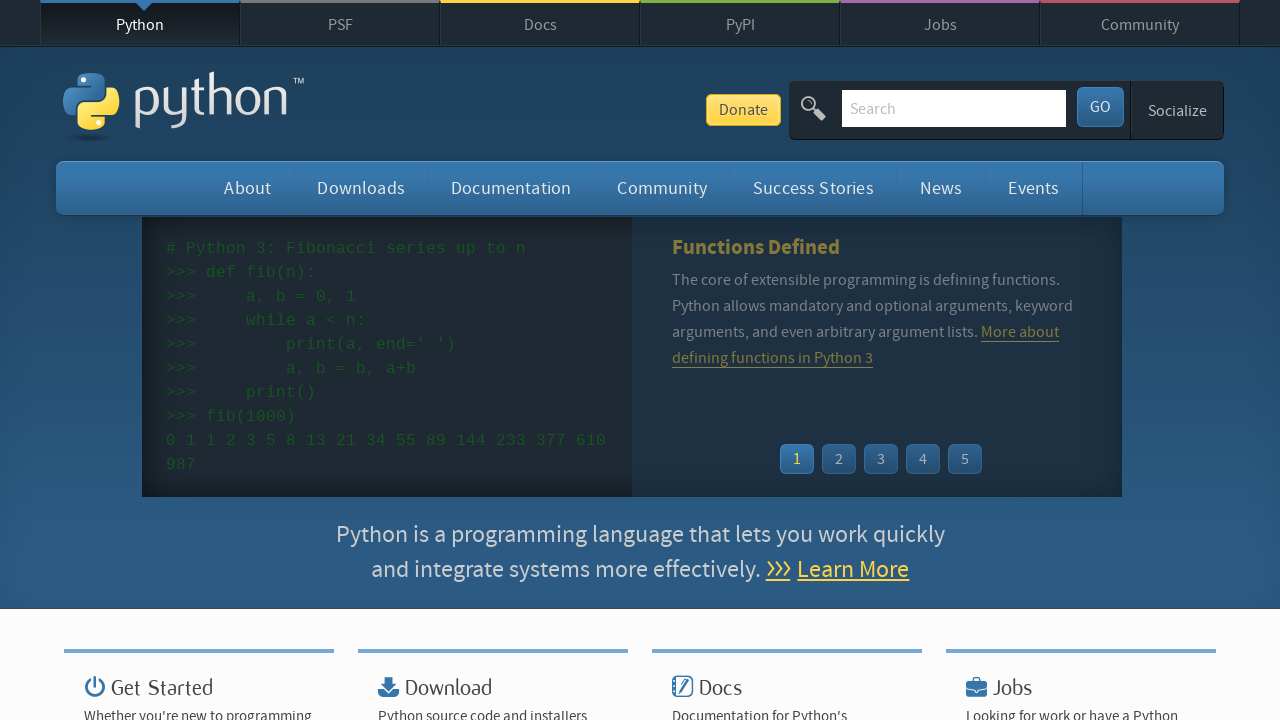

Page DOM content fully loaded
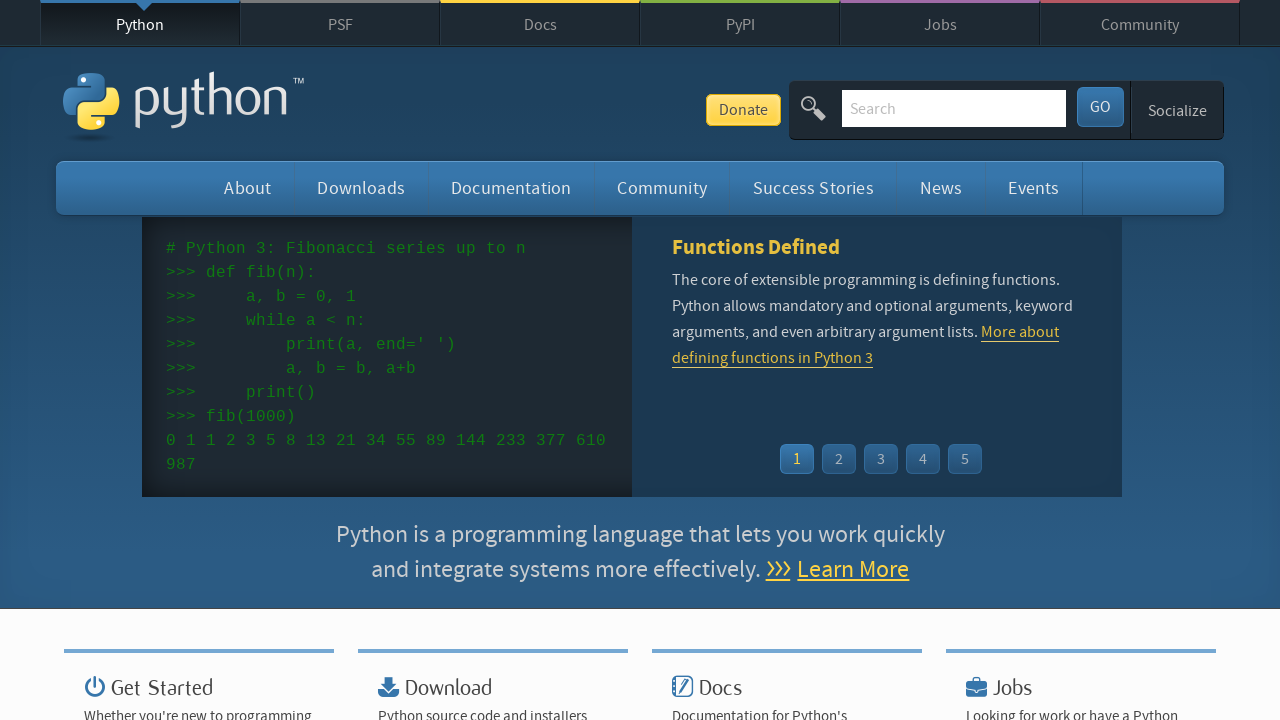

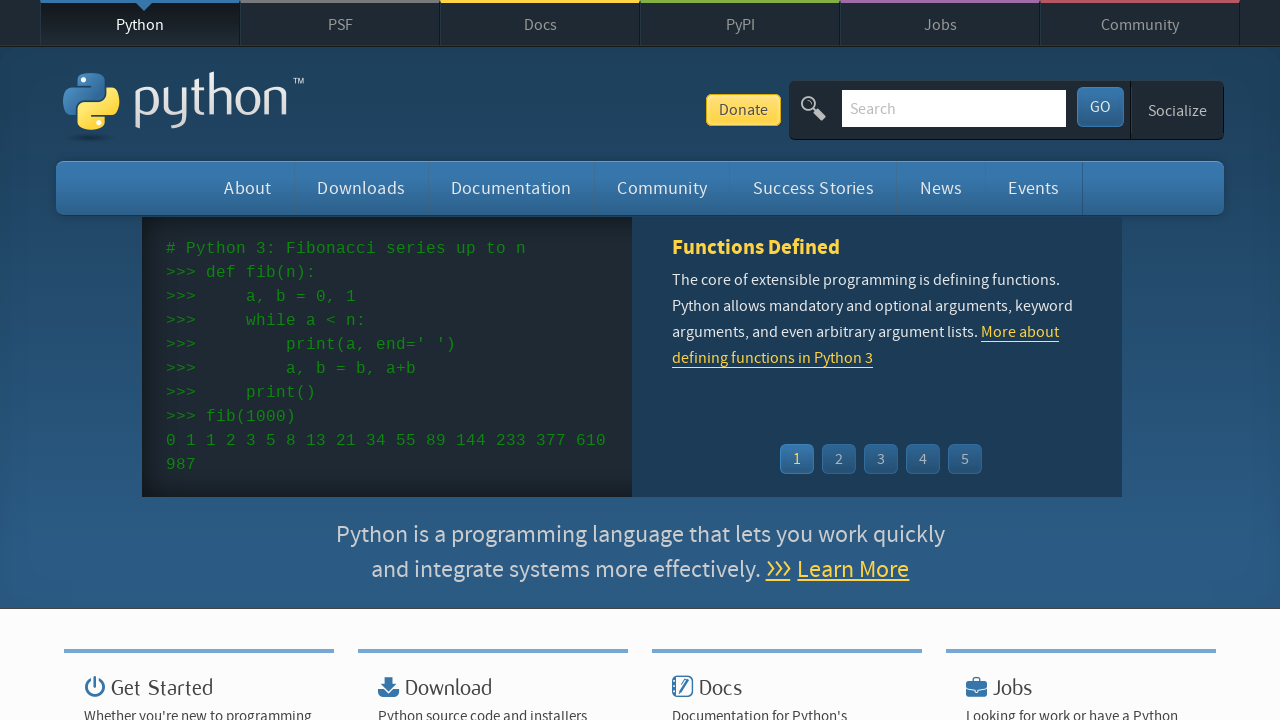